Tests window handling functionality by clicking a link that opens a new window, switching between parent and child windows, and verifying content in both windows

Starting URL: https://the-internet.herokuapp.com/

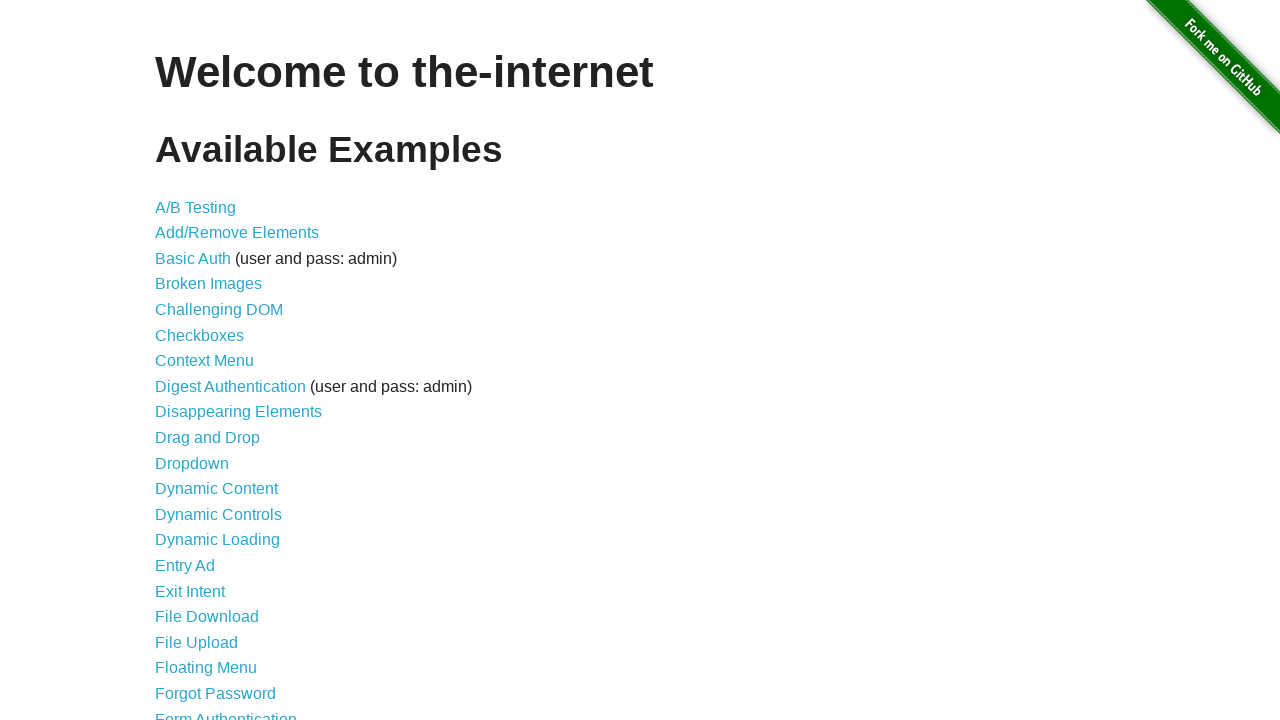

Waited for Multiple Windows link to load
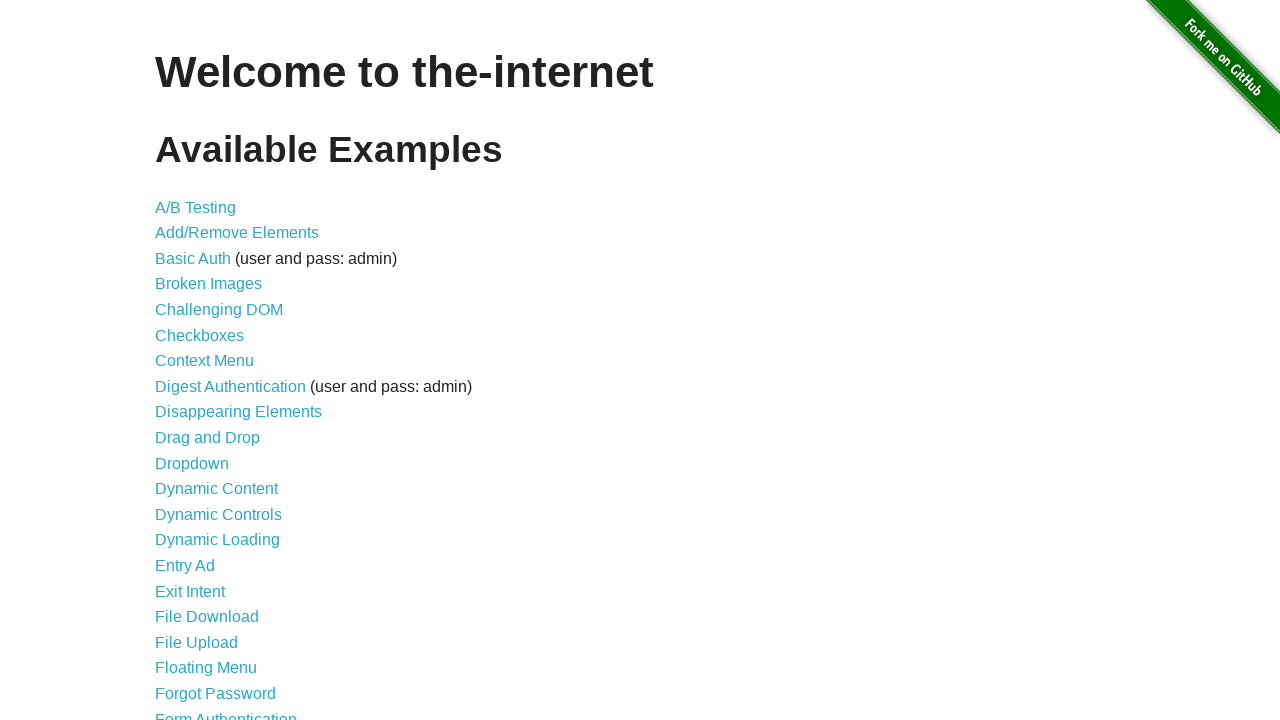

Clicked on Multiple Windows link at (218, 369) on xpath=//a[normalize-space()='Multiple Windows']
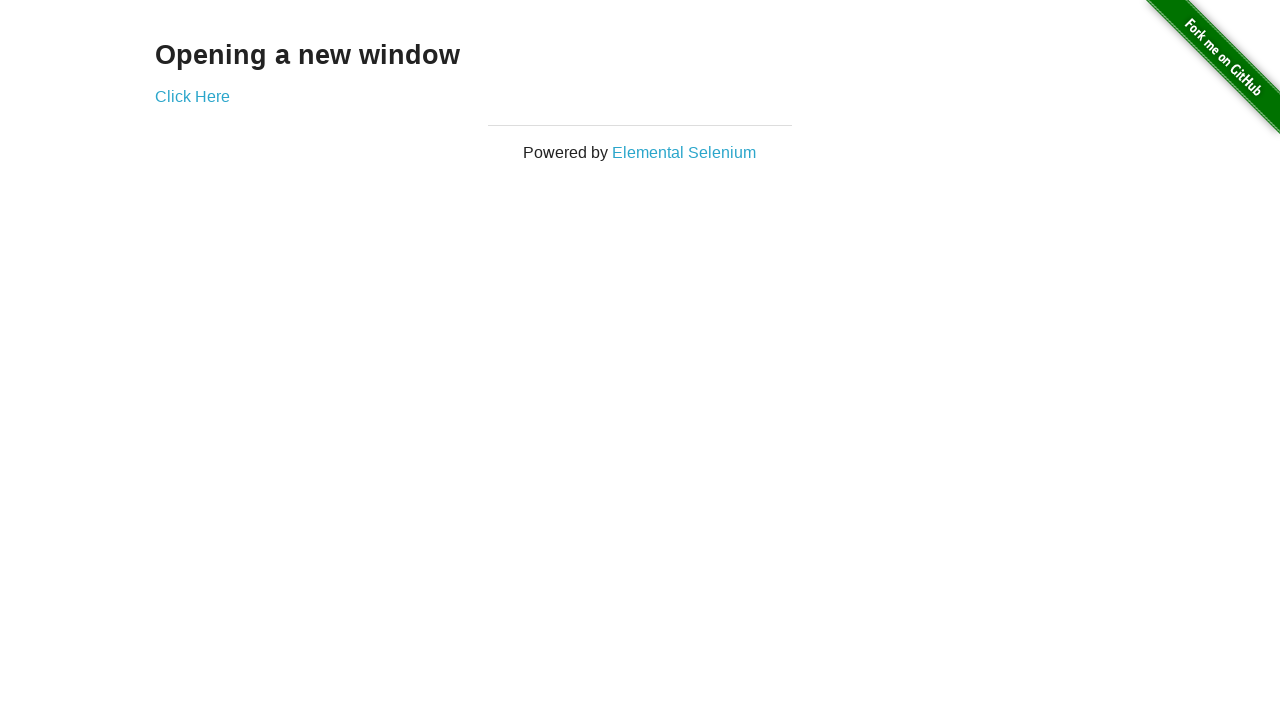

Clicked link to open new window and captured popup at (192, 96) on a[href='/windows/new']
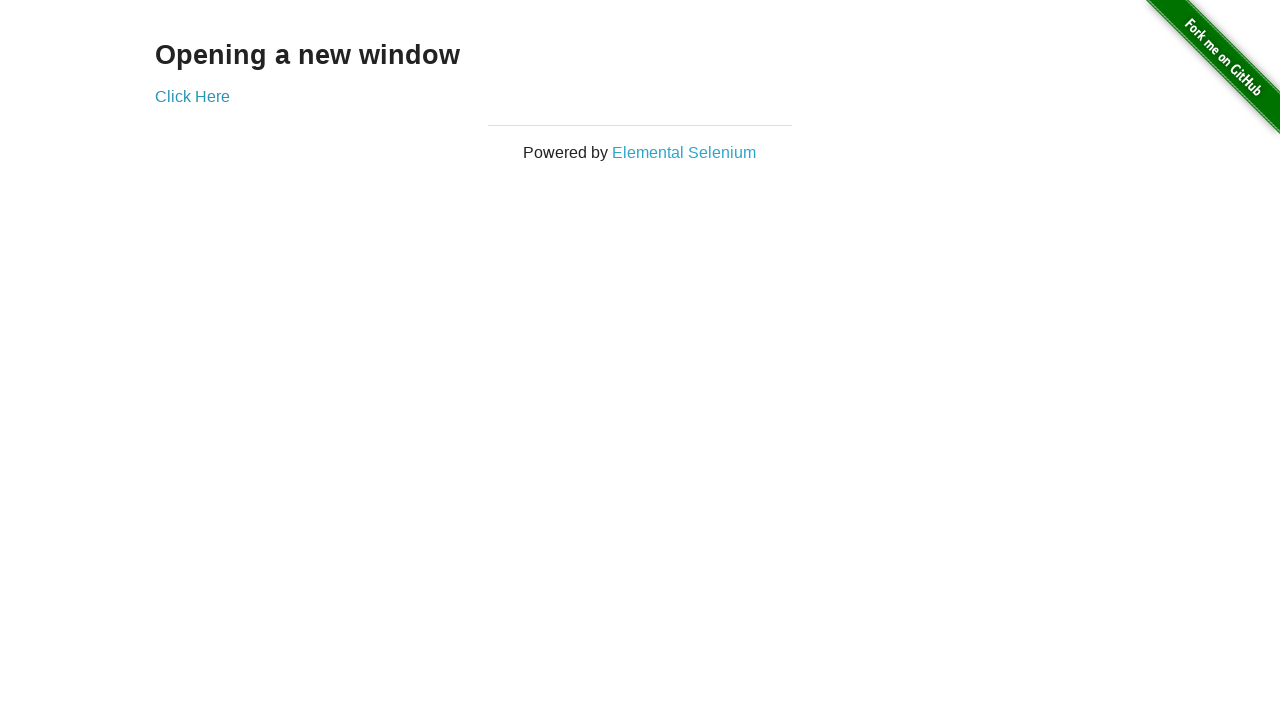

Retrieved text content from child window
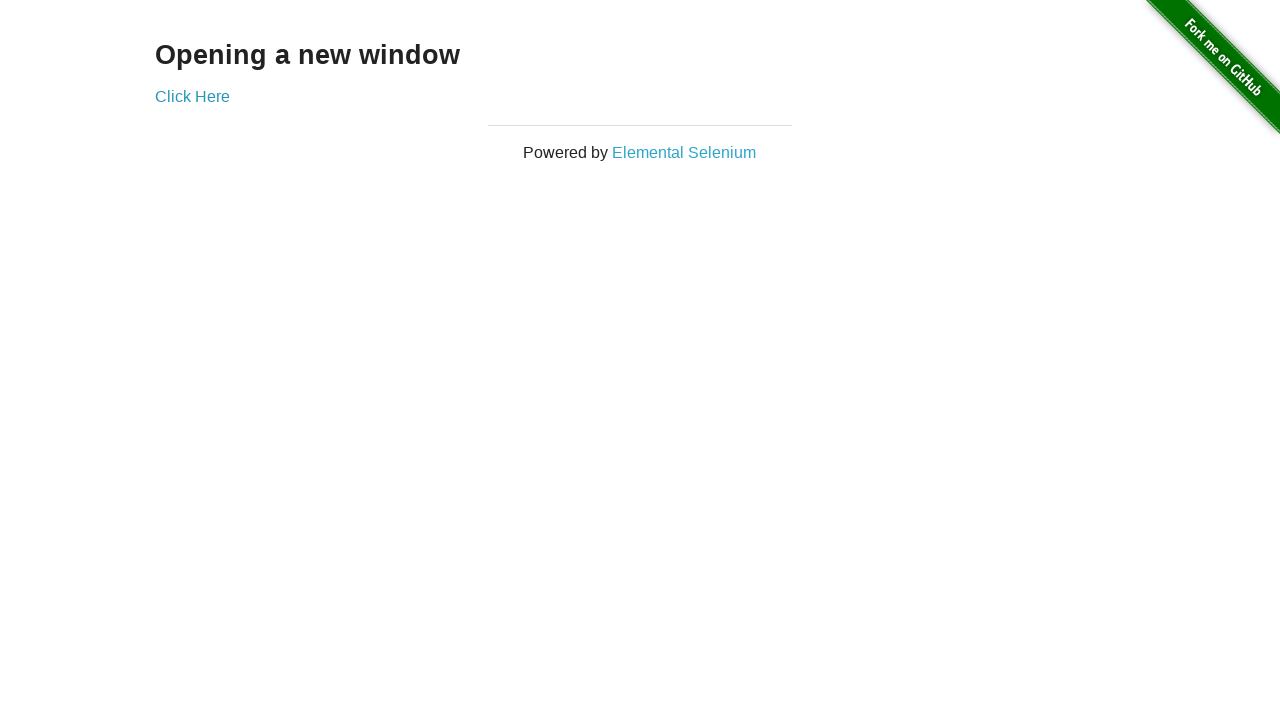

Retrieved text content from parent window
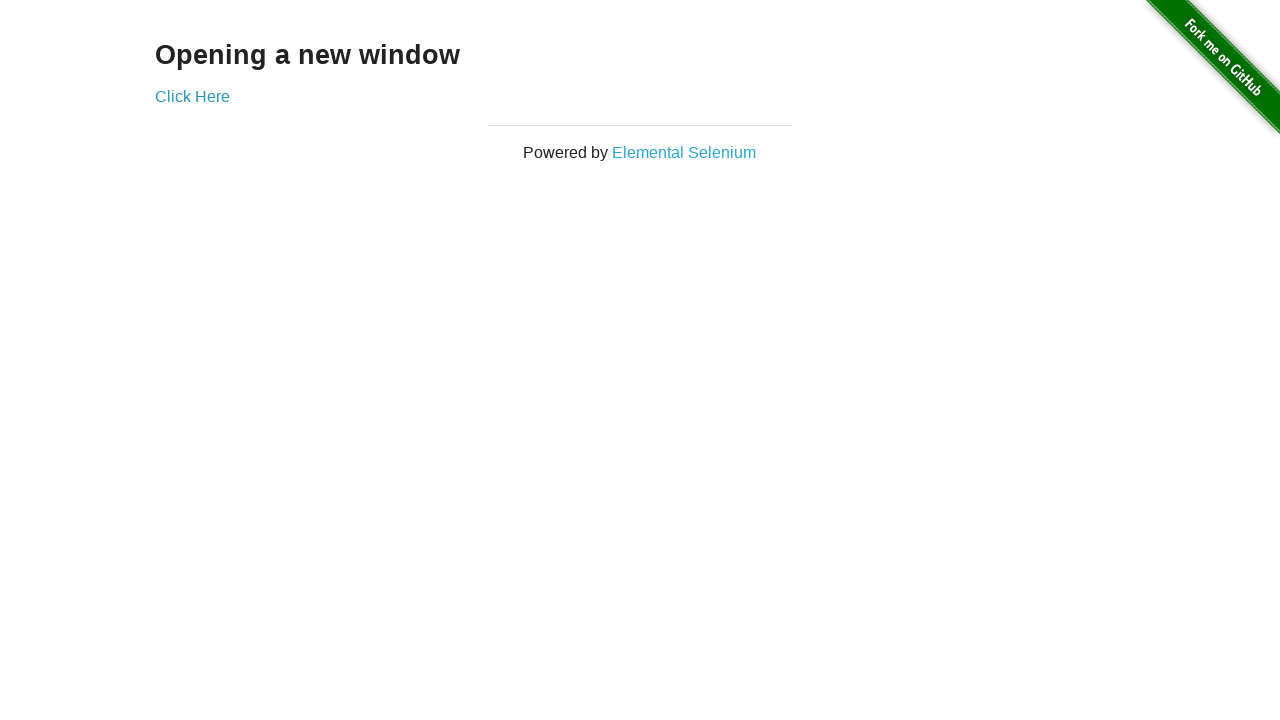

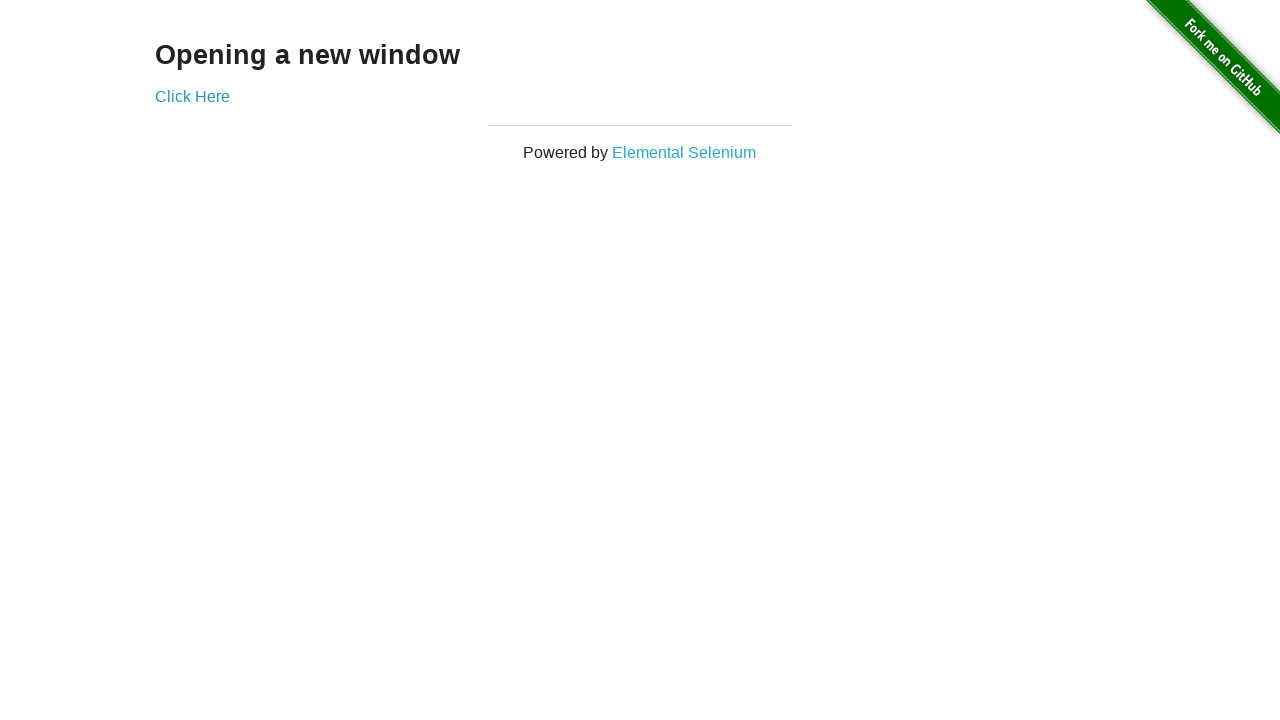